Tests radio button functionality by clicking on the Radio Button menu item and selecting the 'Impressive' option, then verifying the selection is displayed

Starting URL: https://demoqa.com/elements

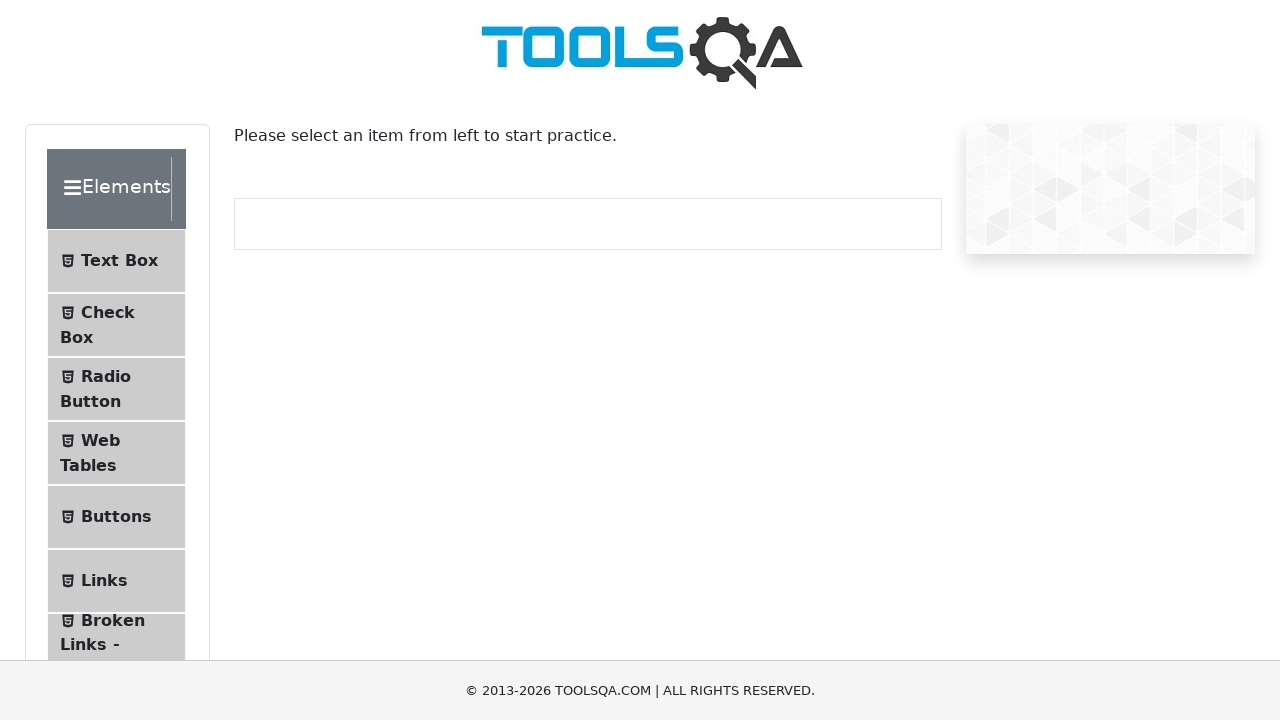

Clicked on Radio Button menu item at (106, 376) on xpath=//span[text()='Radio Button']
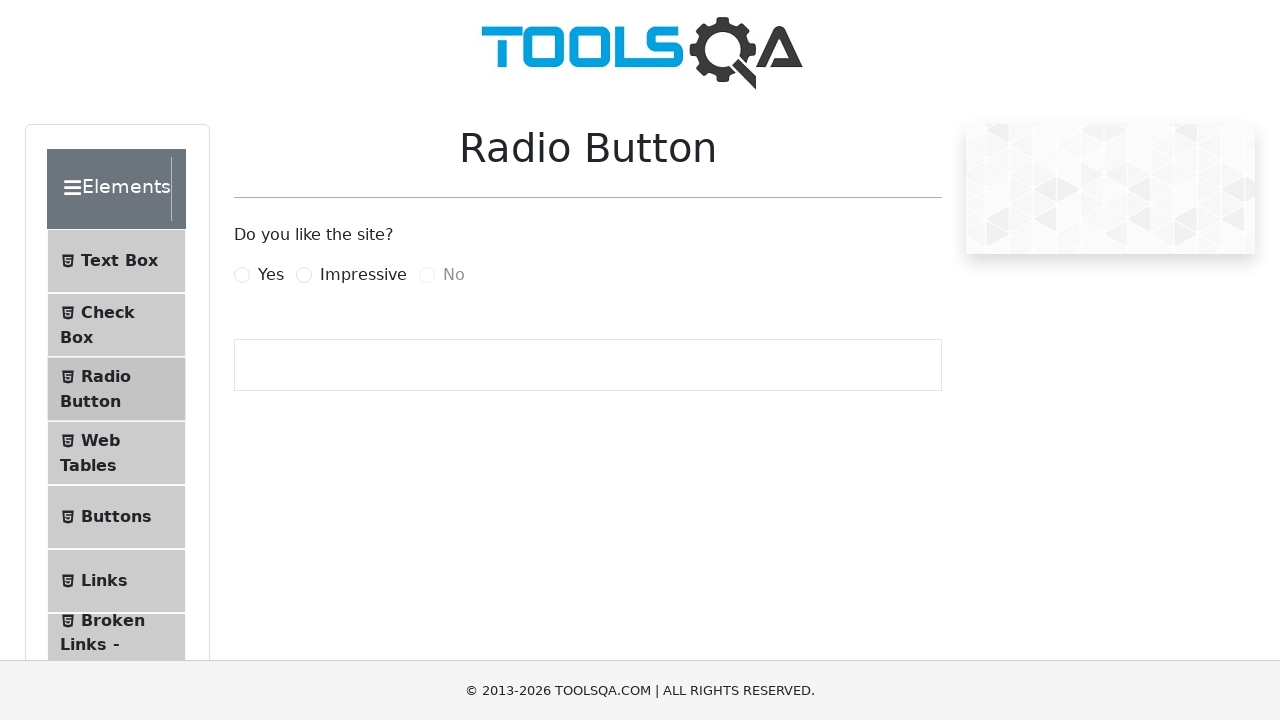

Radio button section loaded and Impressive option is visible
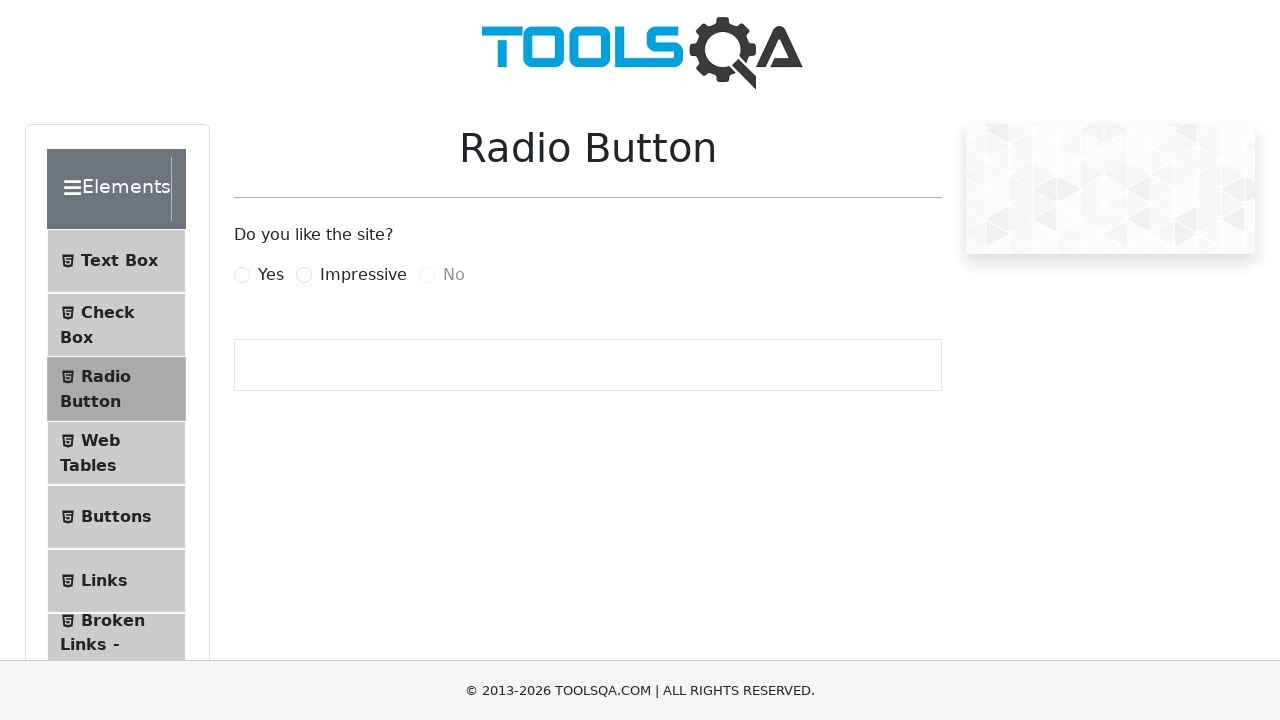

Clicked on the Impressive radio button at (363, 275) on xpath=//*[text() ='Impressive']
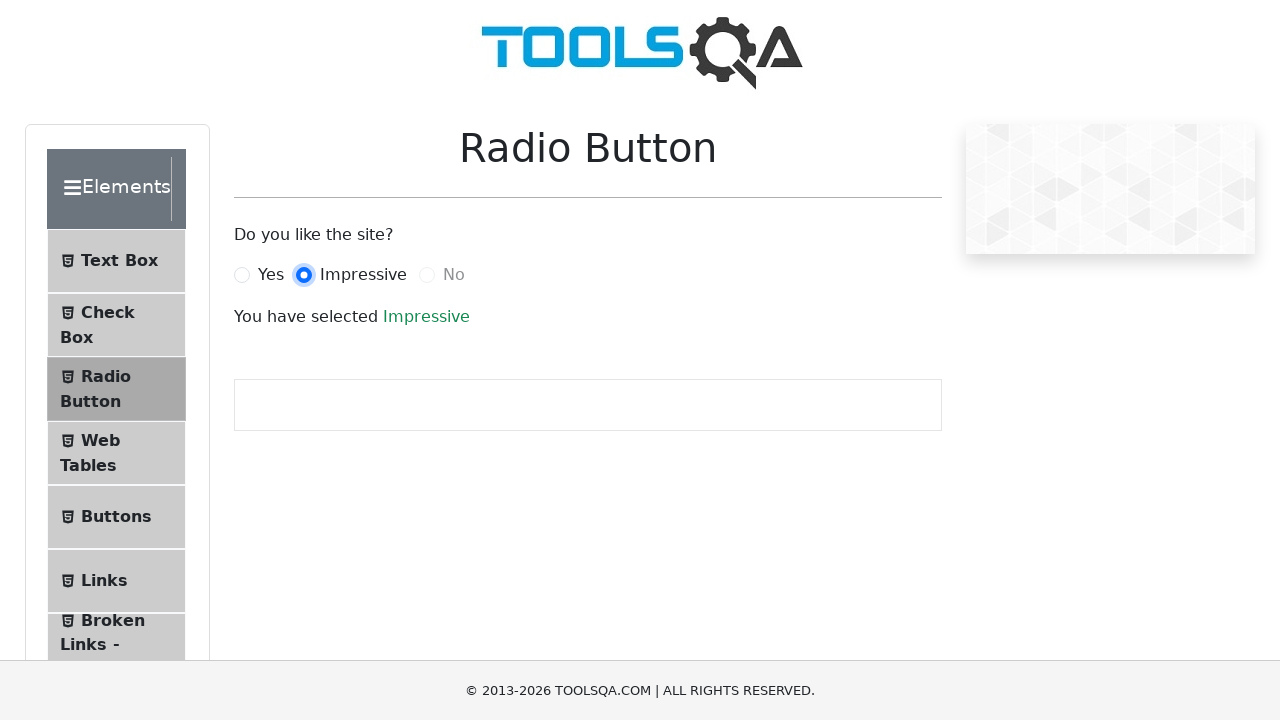

Verified that Impressive radio button is selected and selection text is displayed
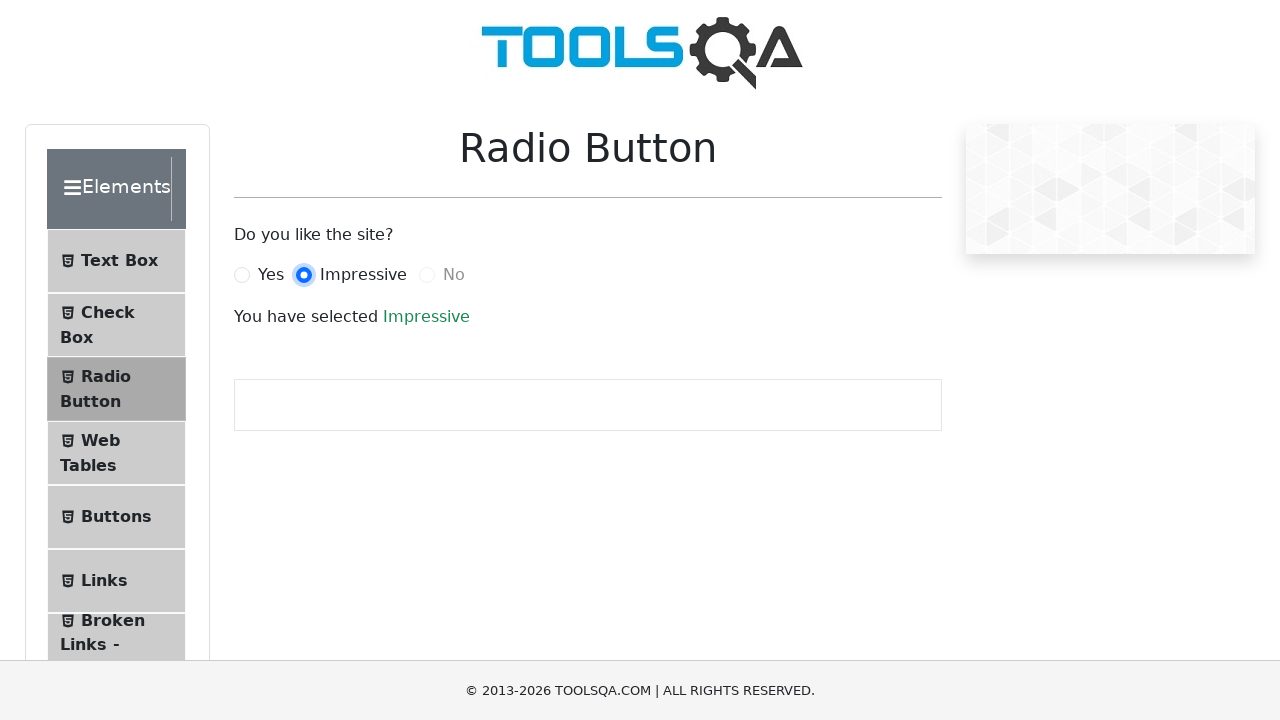

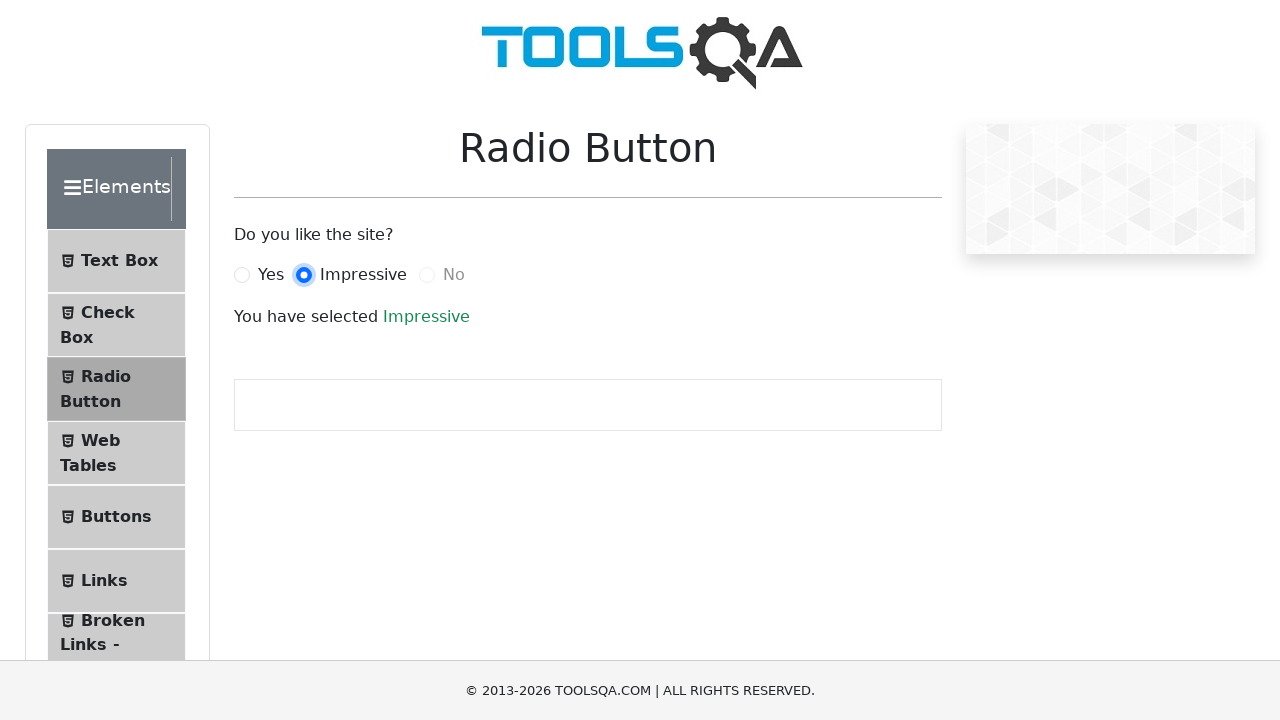